Tests opening a new browser window by navigating to a page, opening a new window, navigating to a second URL in that window, and verifying there are 2 window handles.

Starting URL: https://the-internet.herokuapp.com/windows

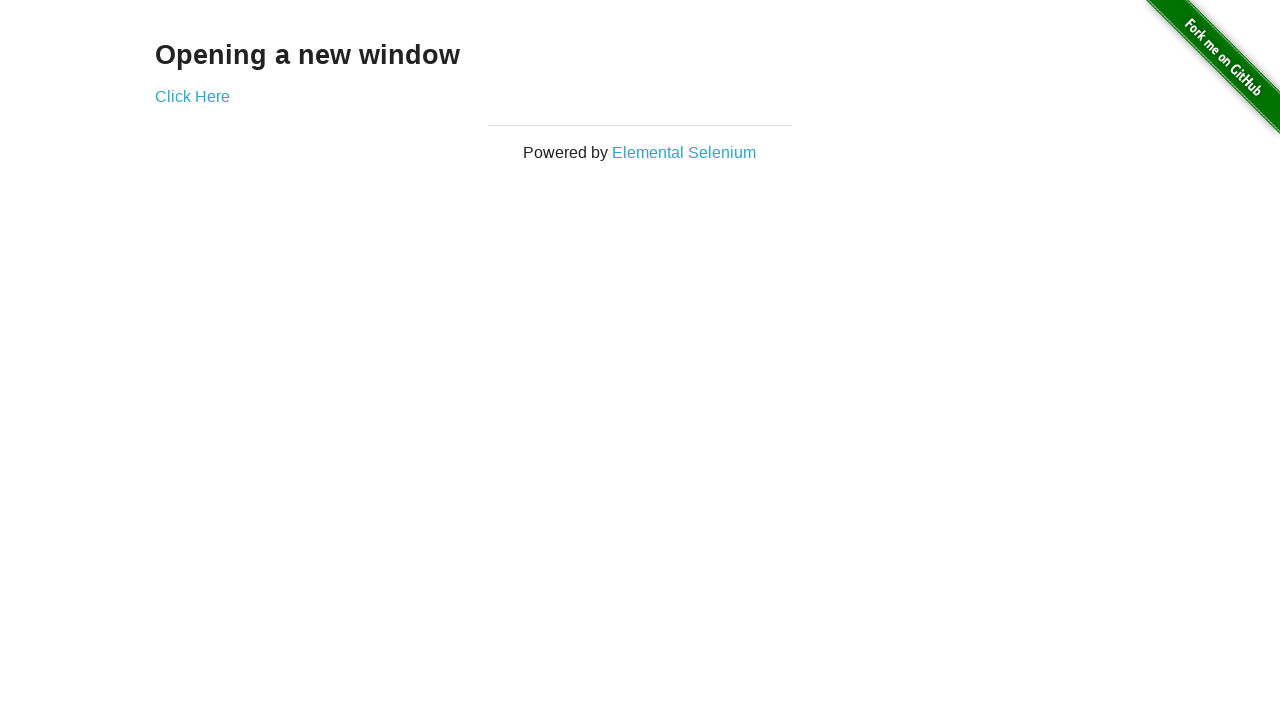

Opened a new browser window/page
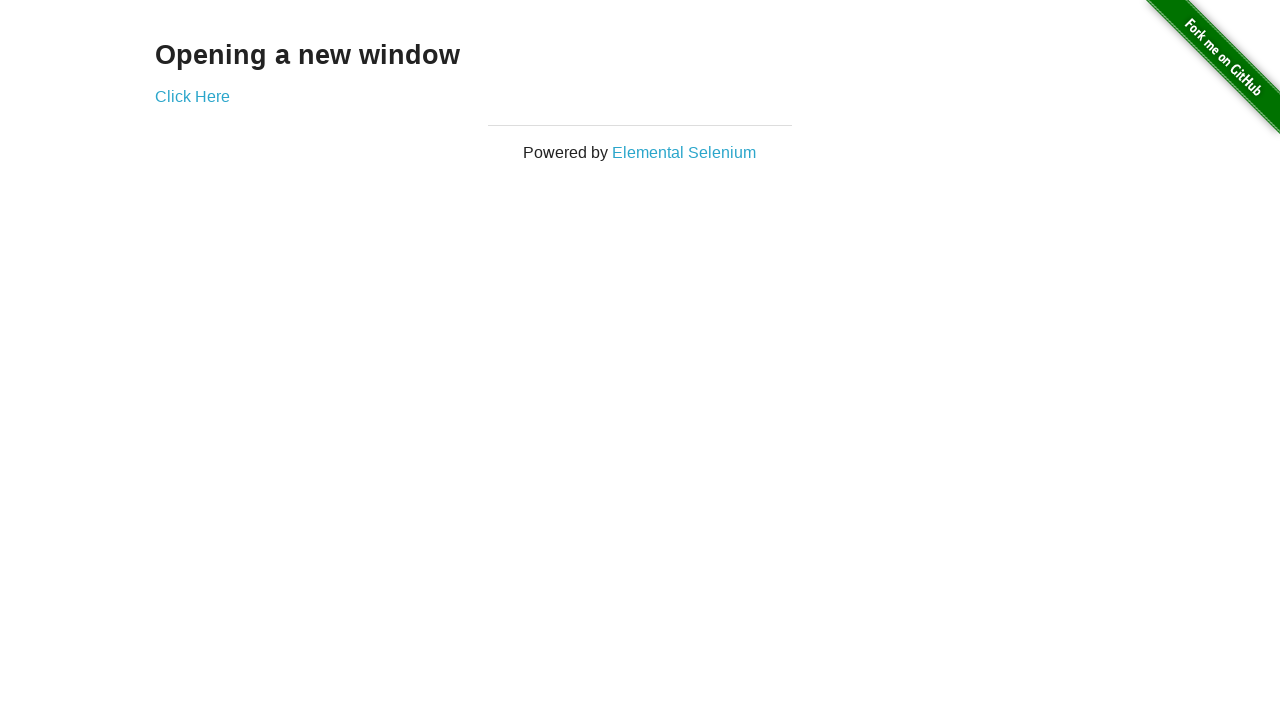

Navigated new window to https://the-internet.herokuapp.com/typos
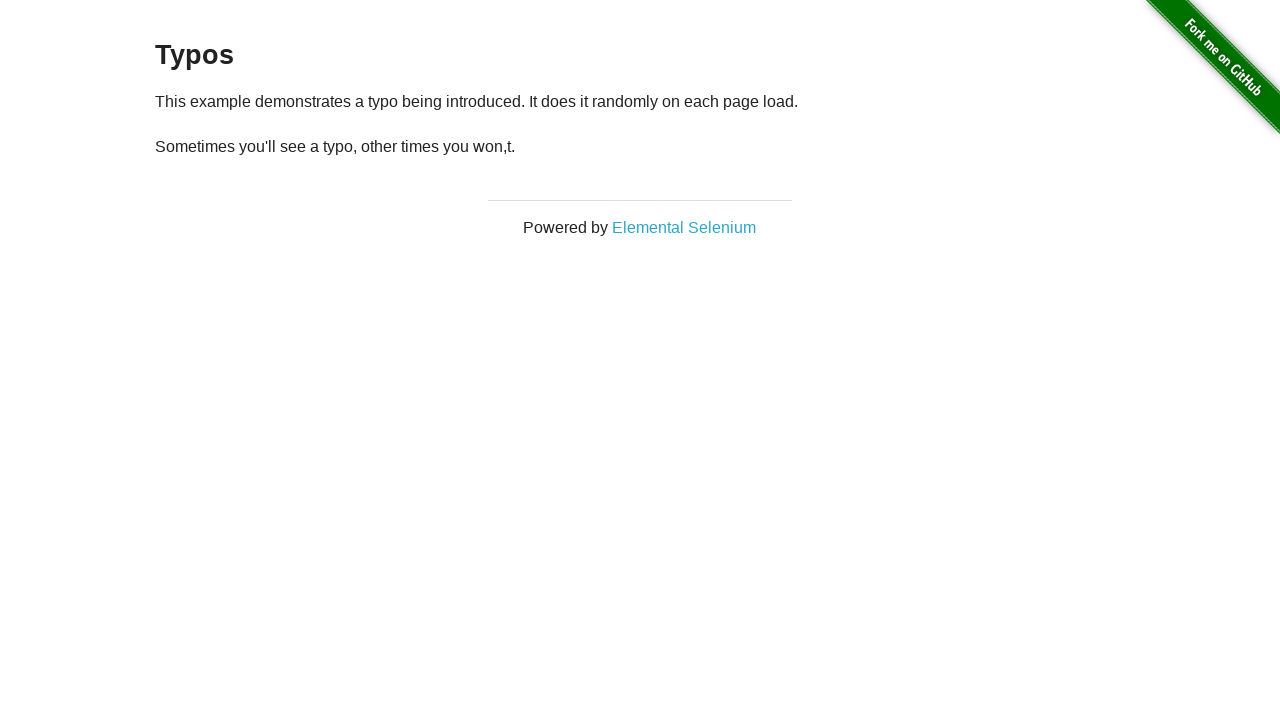

Verified that 2 window handles are open
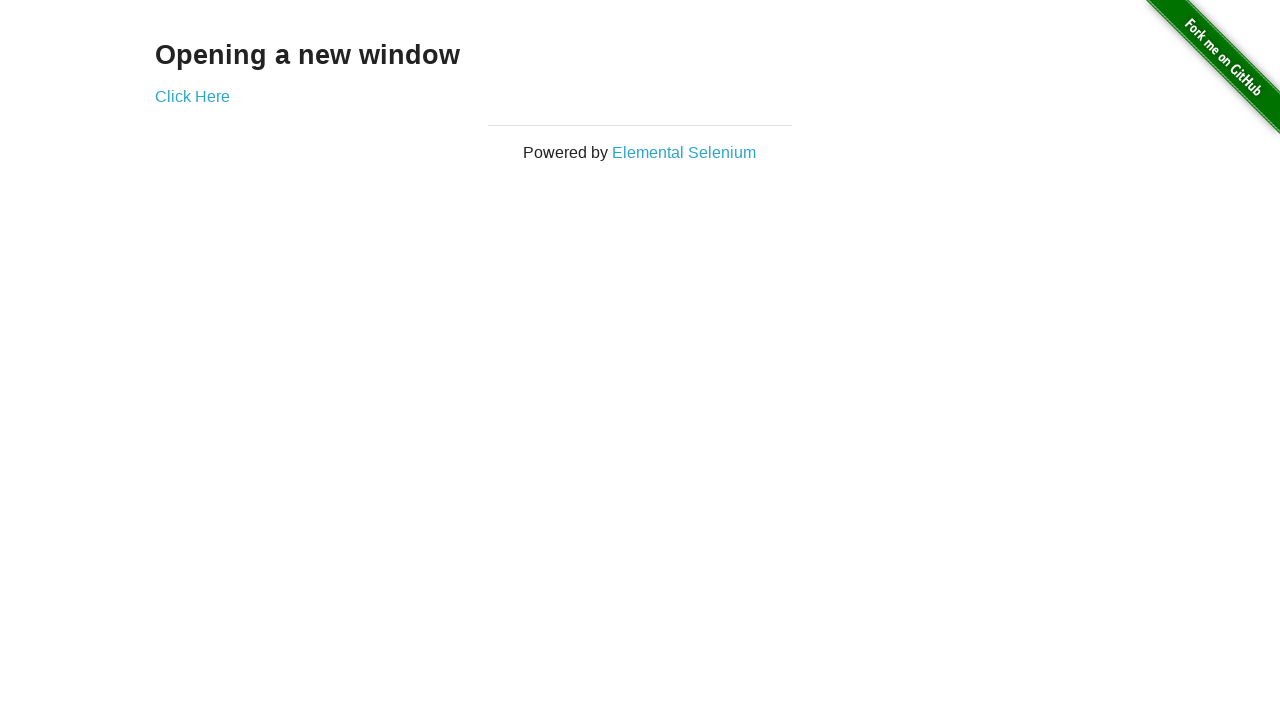

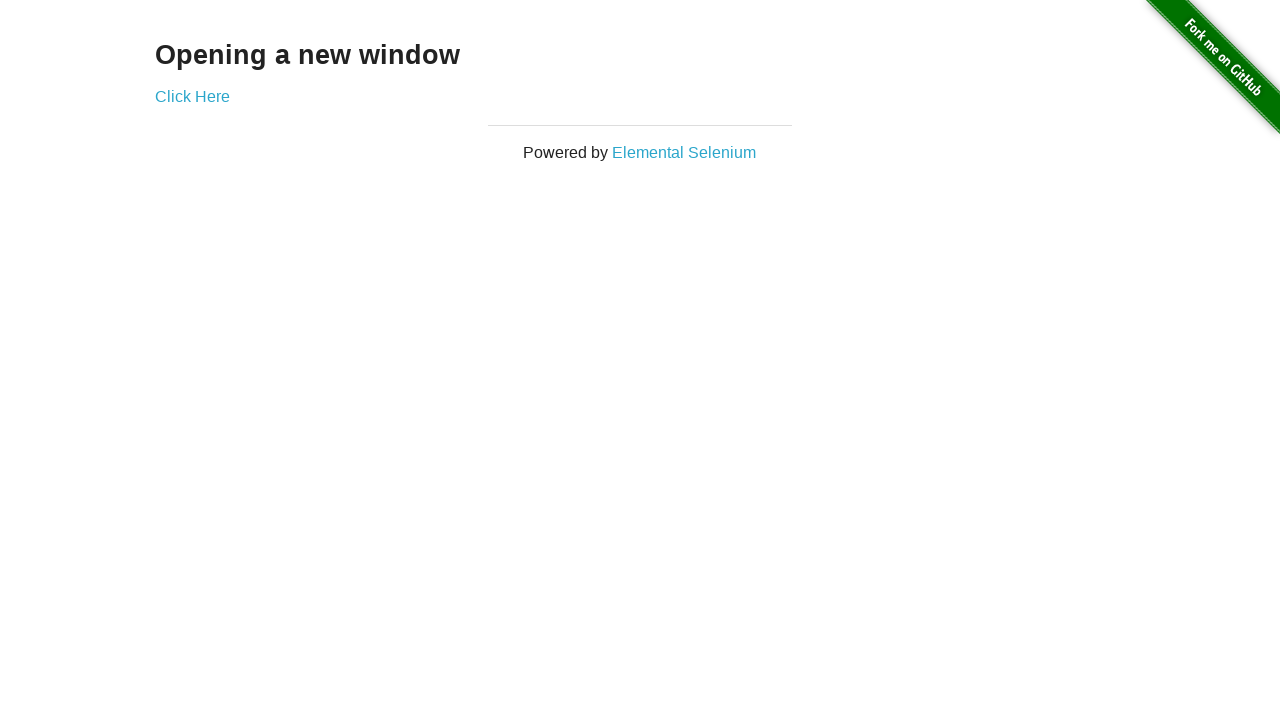